Tests updating an active todo state while filtering by 'active' - marks todo complete and verifies it disappears

Starting URL: https://todomvc.com/examples/typescript-angular/#/

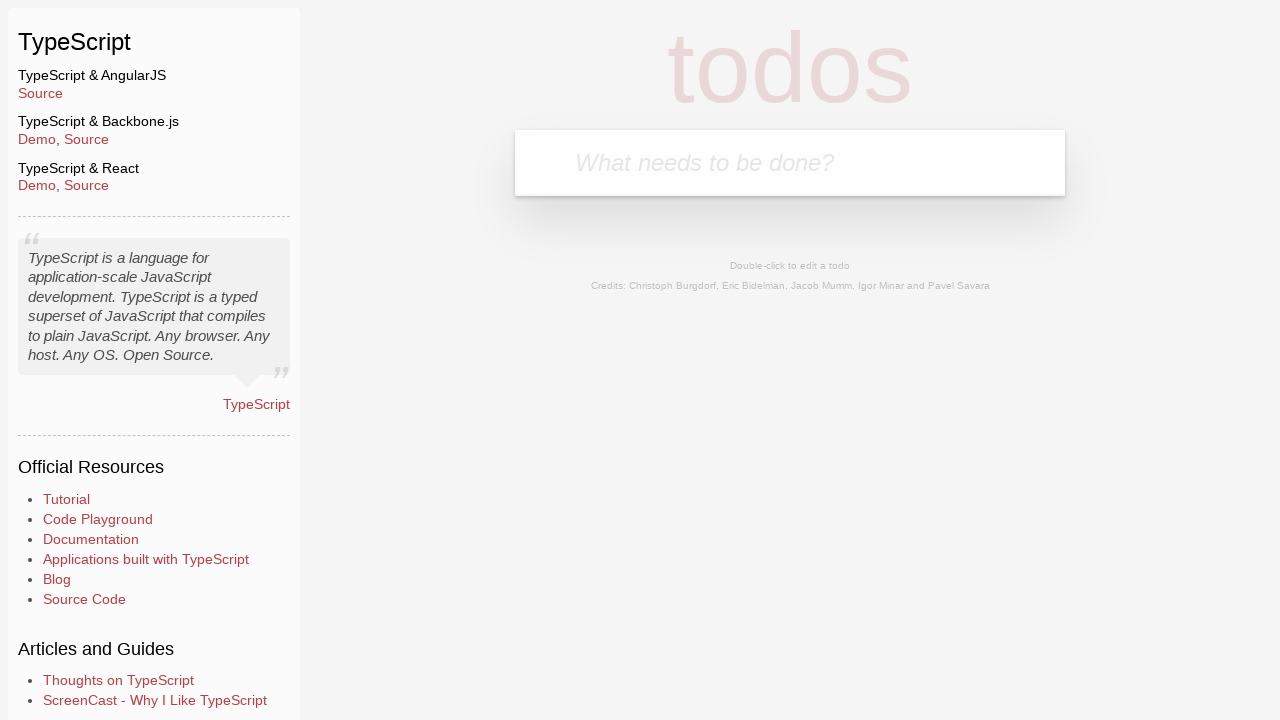

Filled new todo input with 'Example1' on .new-todo
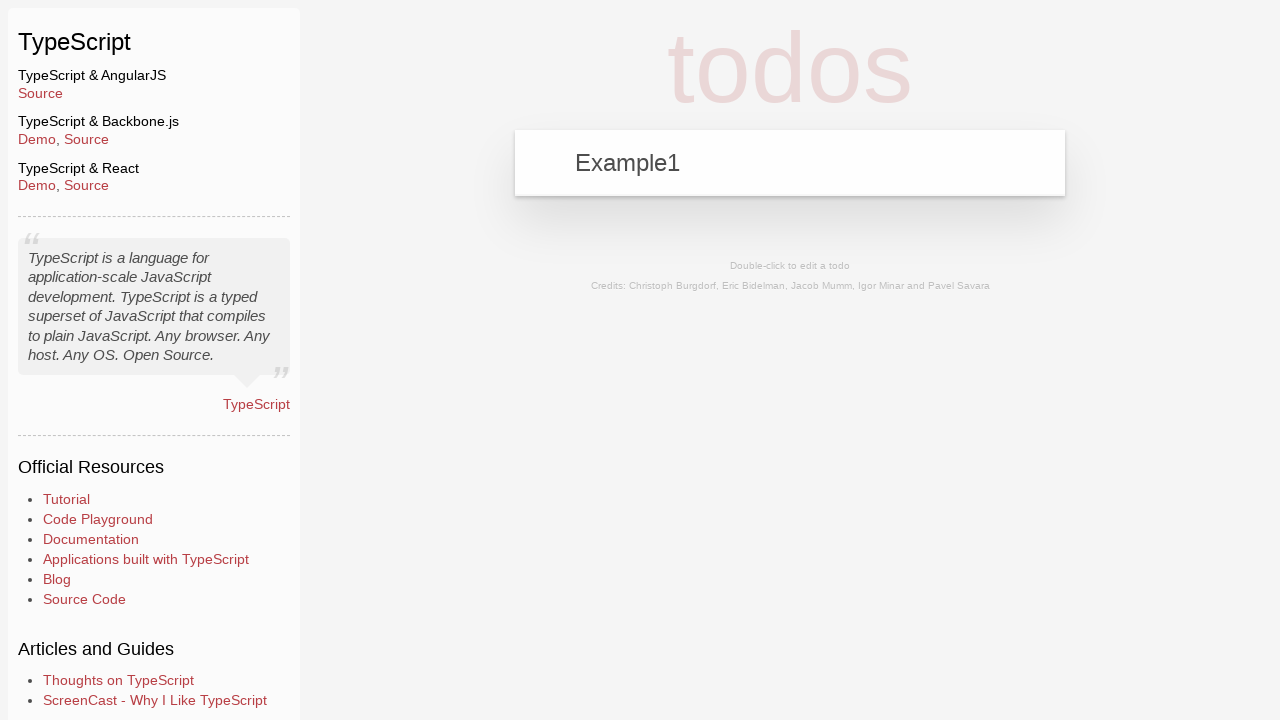

Pressed Enter to create the todo on .new-todo
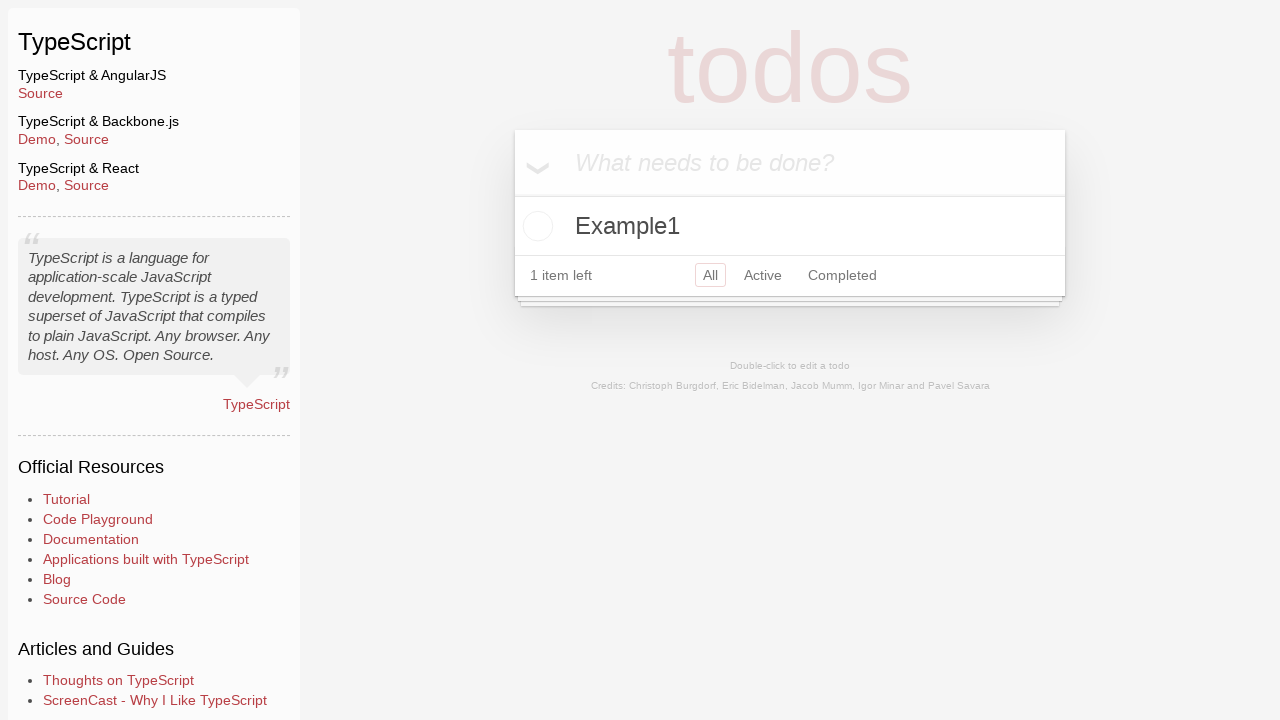

Clicked 'Active' filter button at (763, 275) on a[href='#/active']
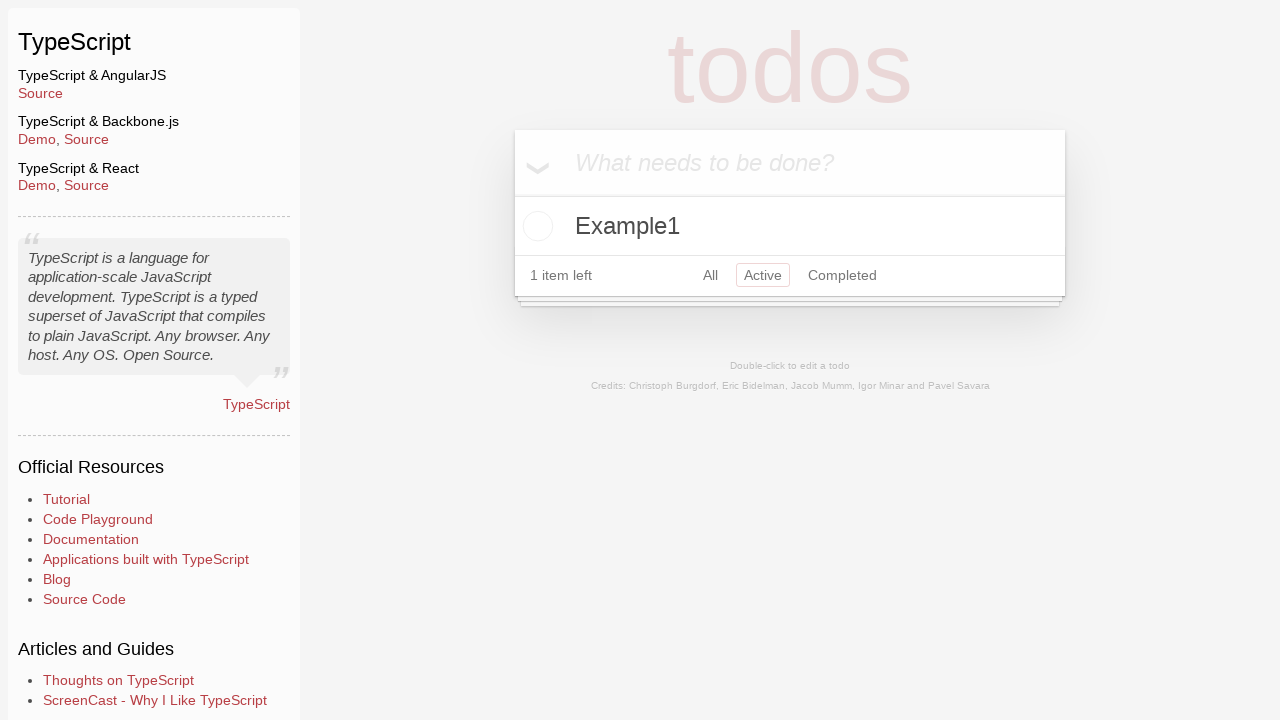

Clicked checkbox to mark 'Example1' as complete at (535, 226) on xpath=//label[contains(text(), 'Example1')]/preceding-sibling::input[@type='chec
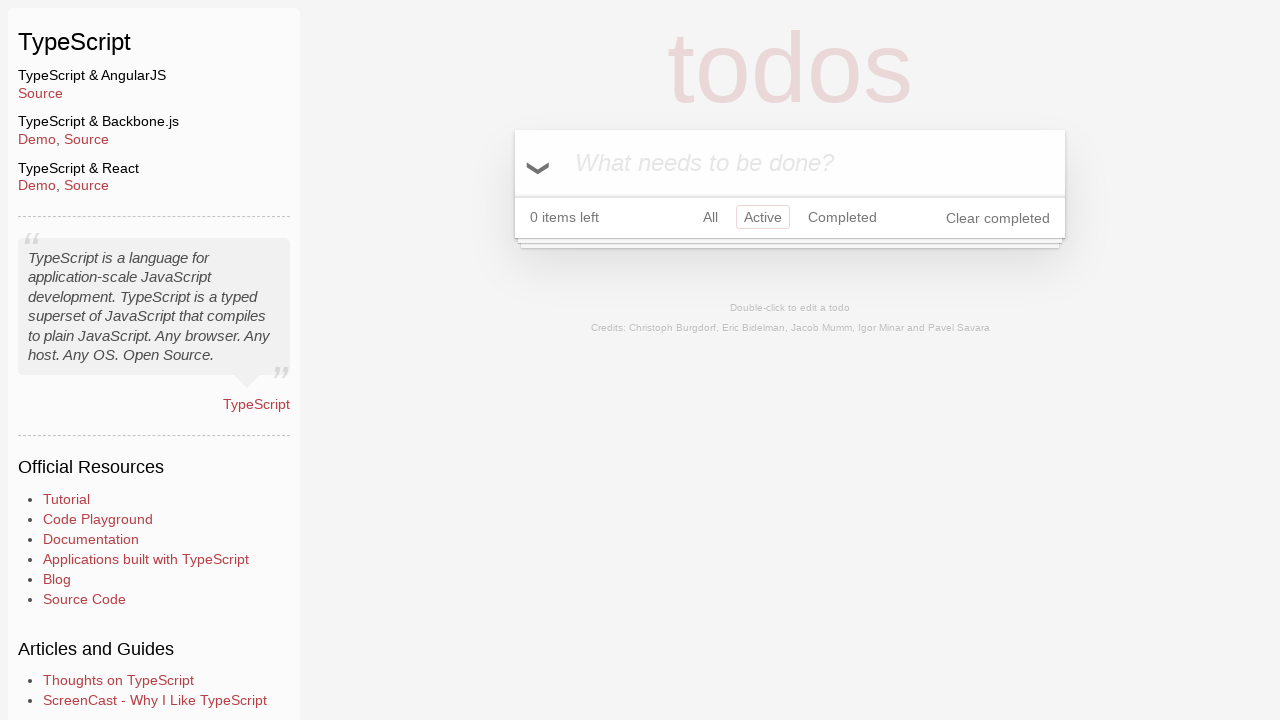

Waited 500ms for UI to update after marking todo complete
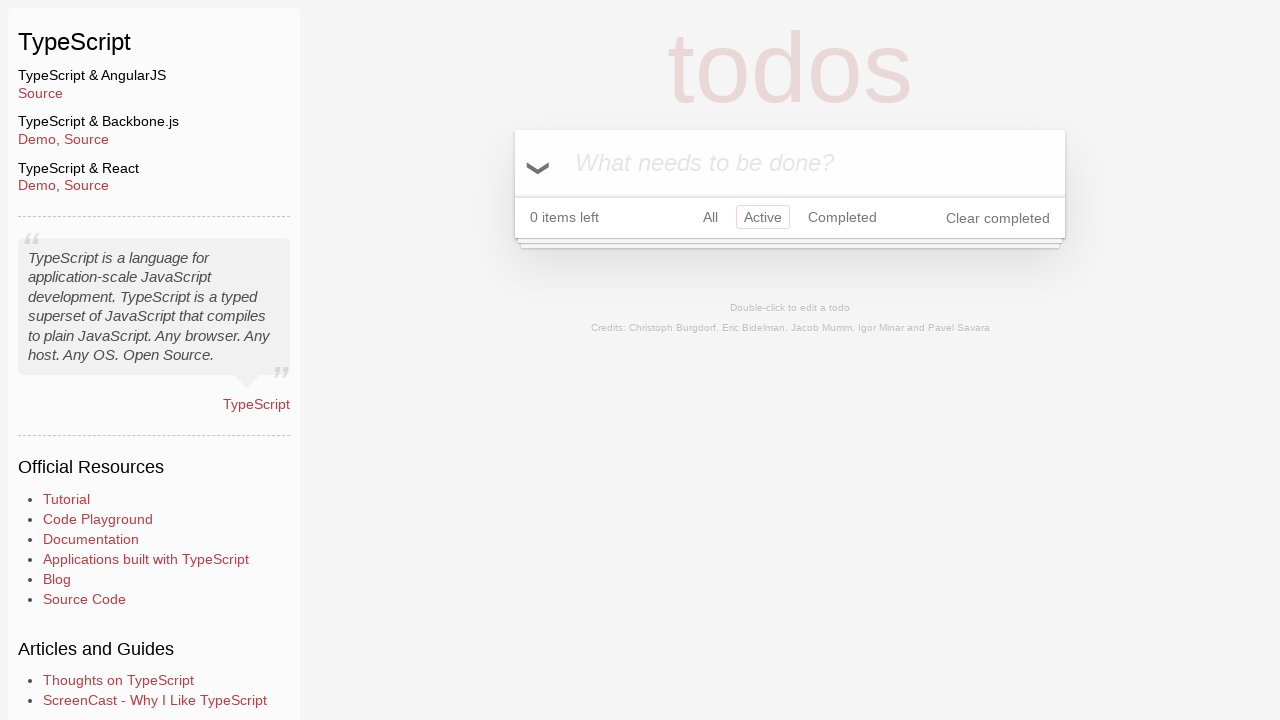

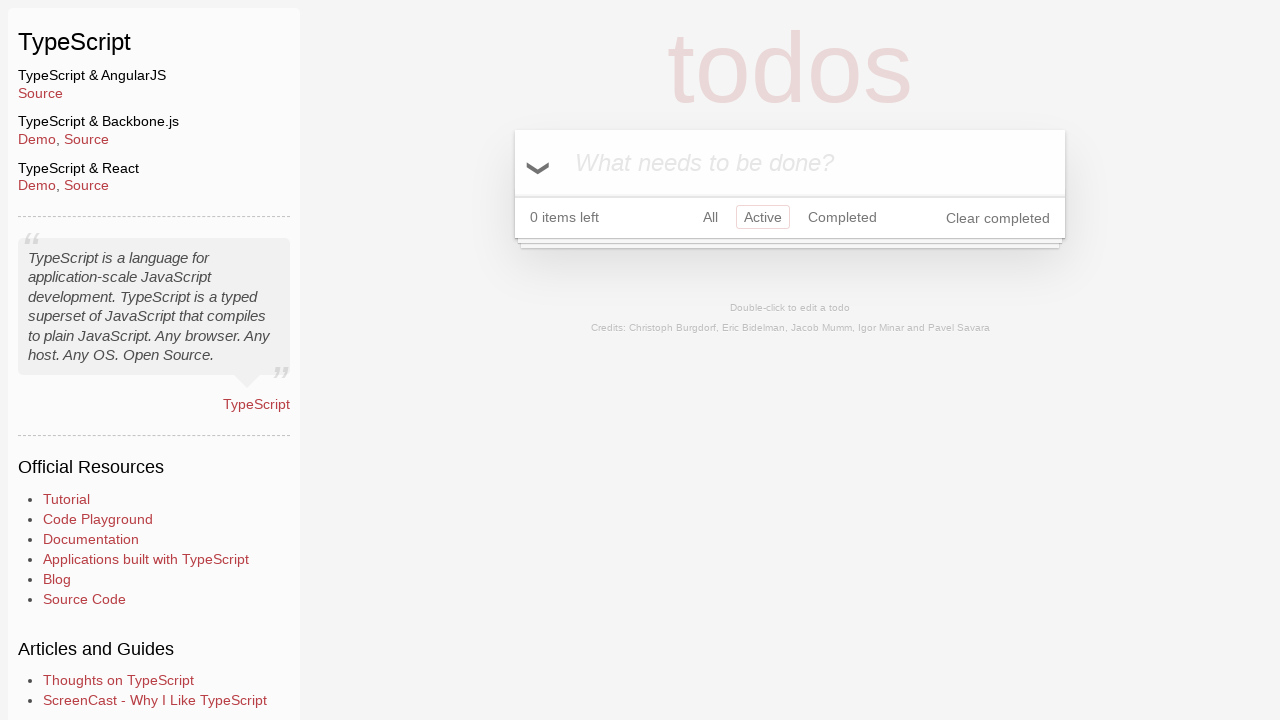